Tests clicking the alert button with a pause before clicking, then verifies and accepts the JavaScript alert

Starting URL: https://demoqa.com/alerts

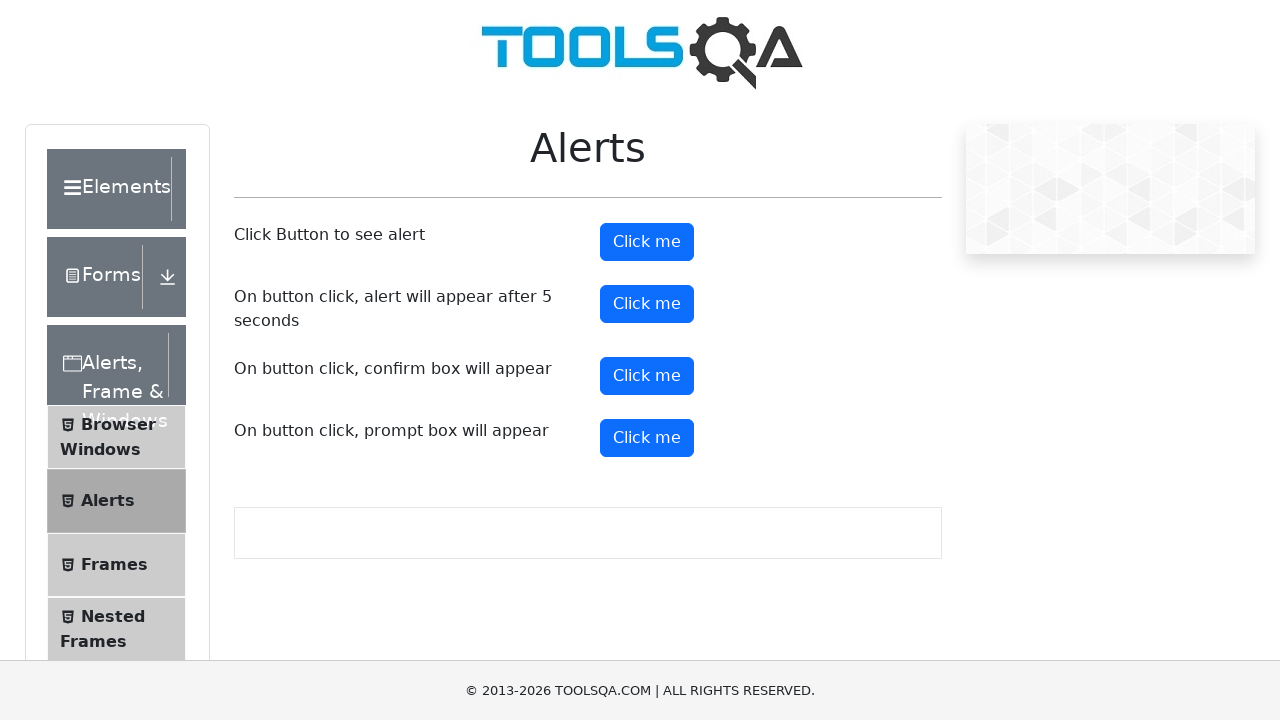

Hovered over the alert button at (647, 242) on #alertButton
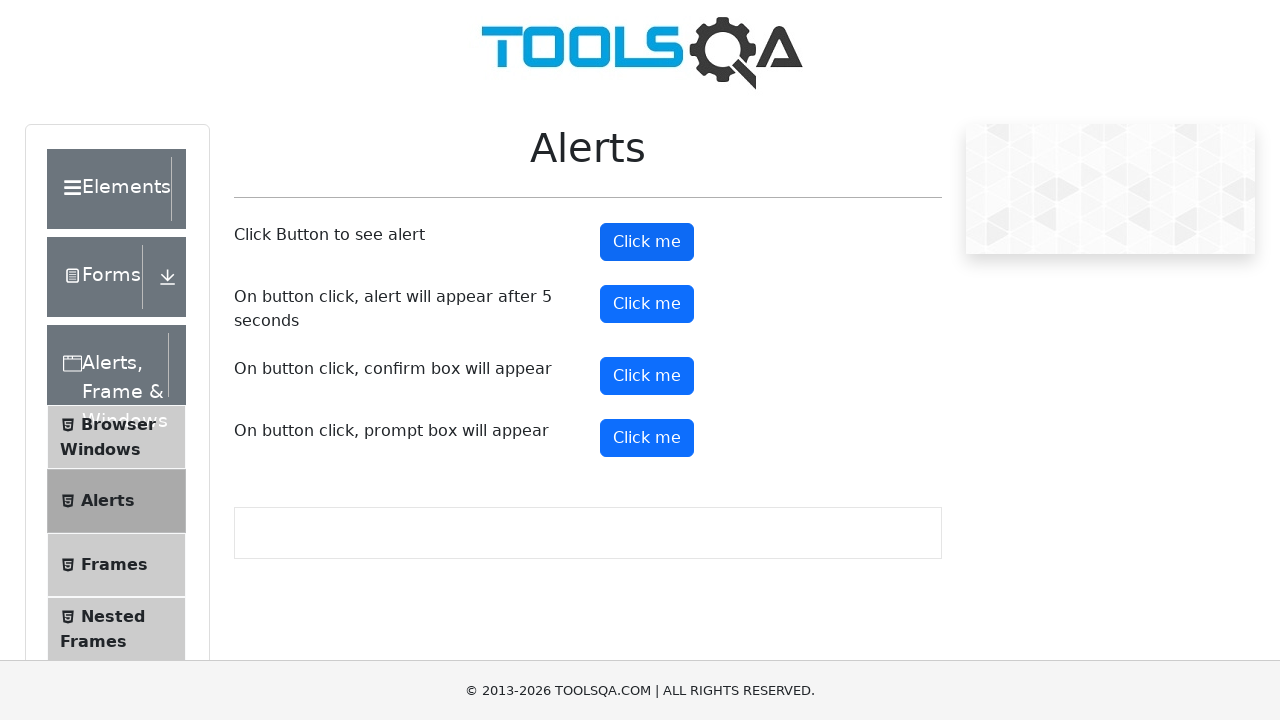

Waited 5 seconds before clicking alert button
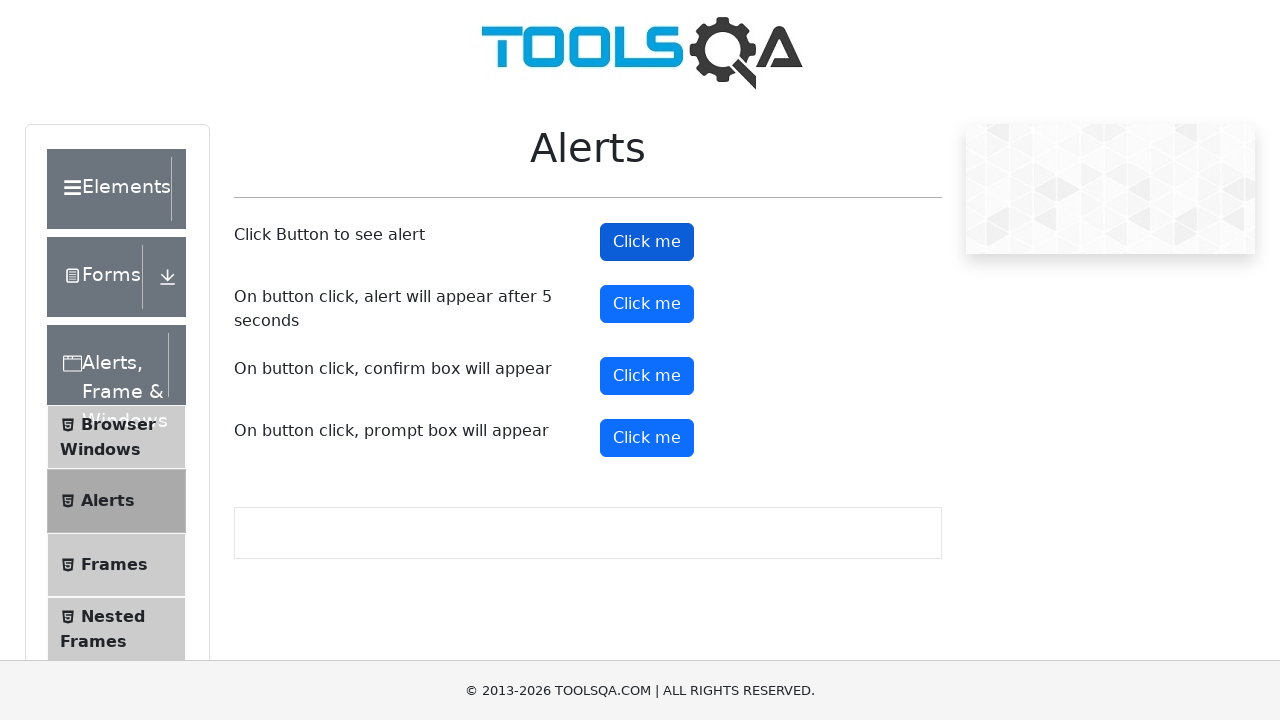

Set up dialog handler to accept JavaScript alert
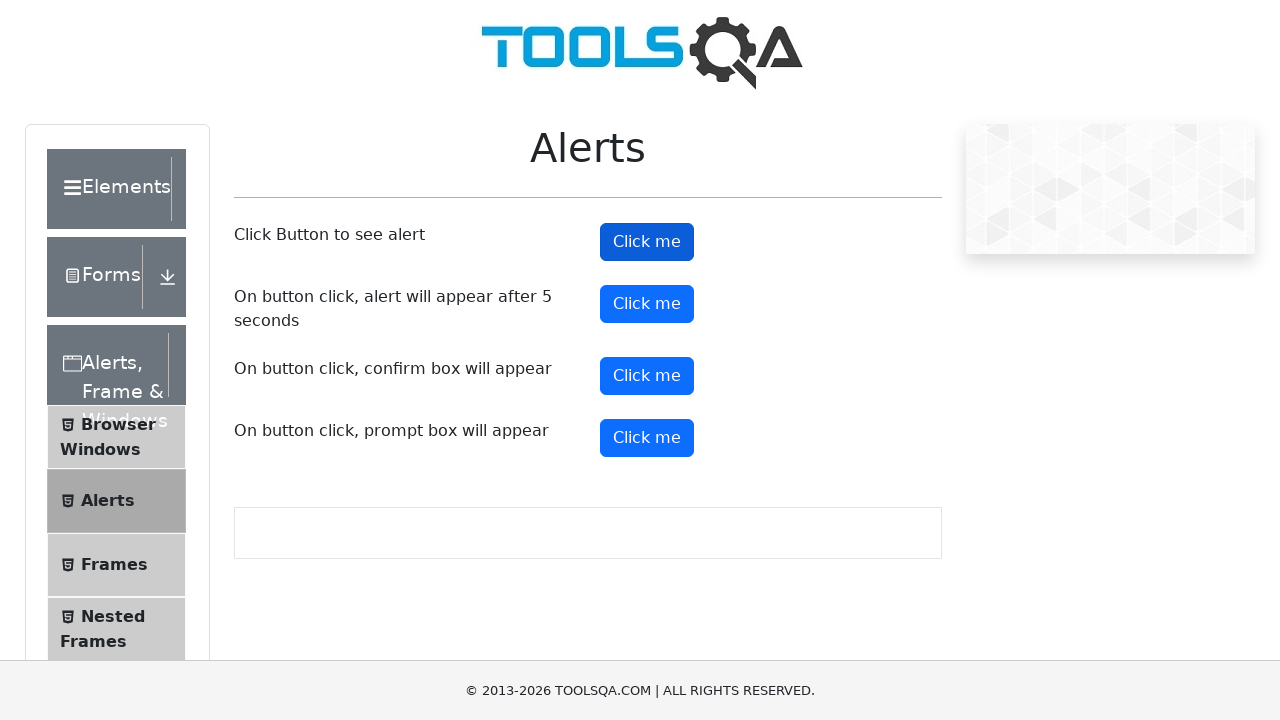

Clicked the alert button at (647, 242) on #alertButton
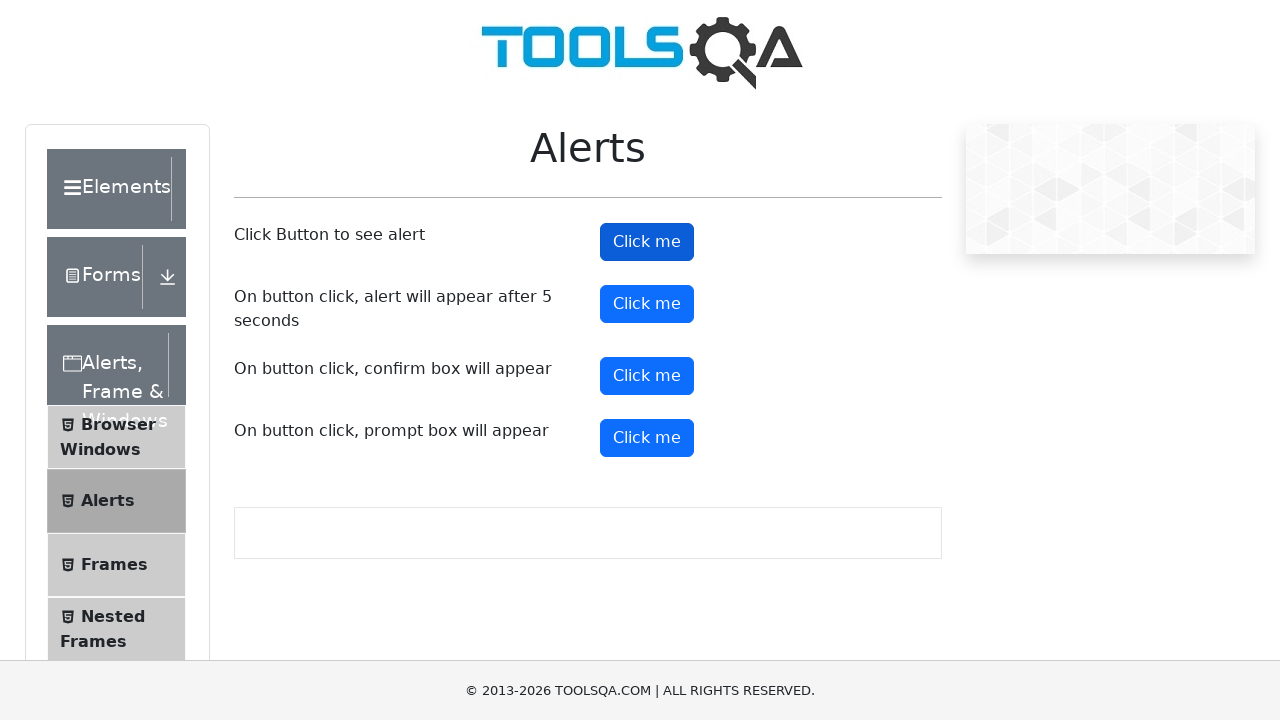

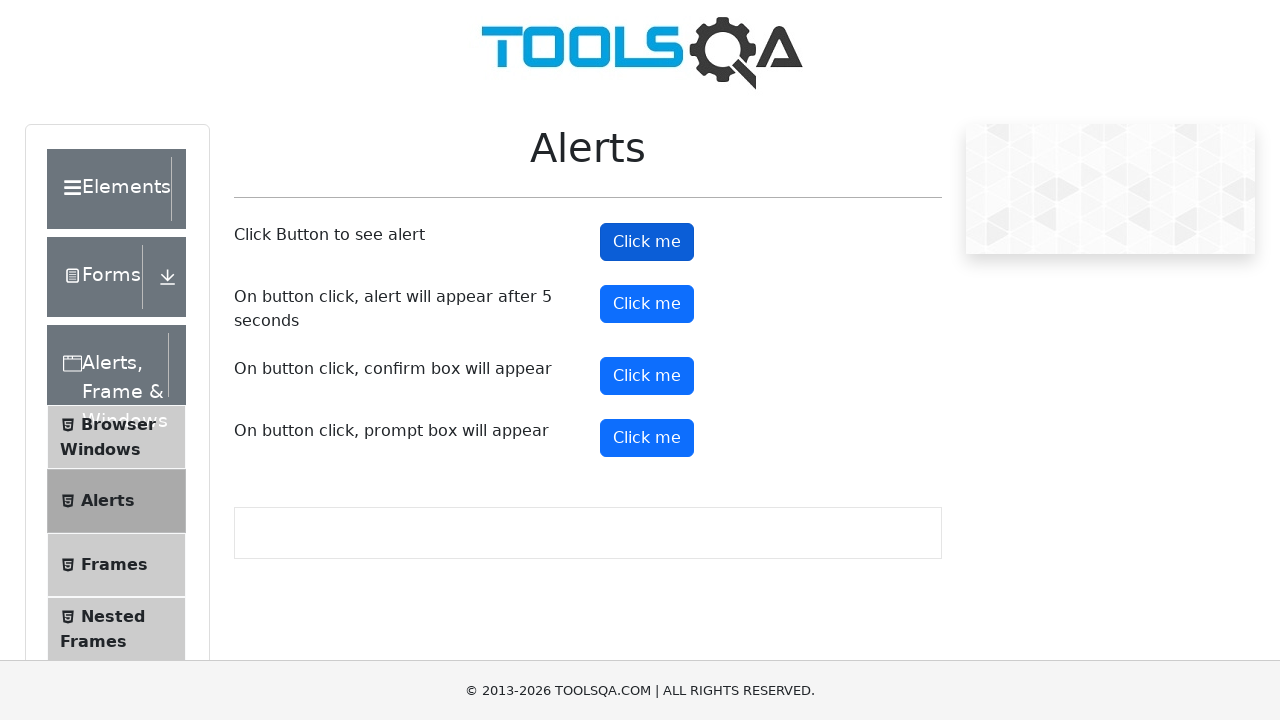